Tests browser window/tab handling by clicking a button that opens a new tab, switching to the new tab, verifying it opened, closing it, and switching back to the main window.

Starting URL: http://demo.automationtesting.in/Windows.html

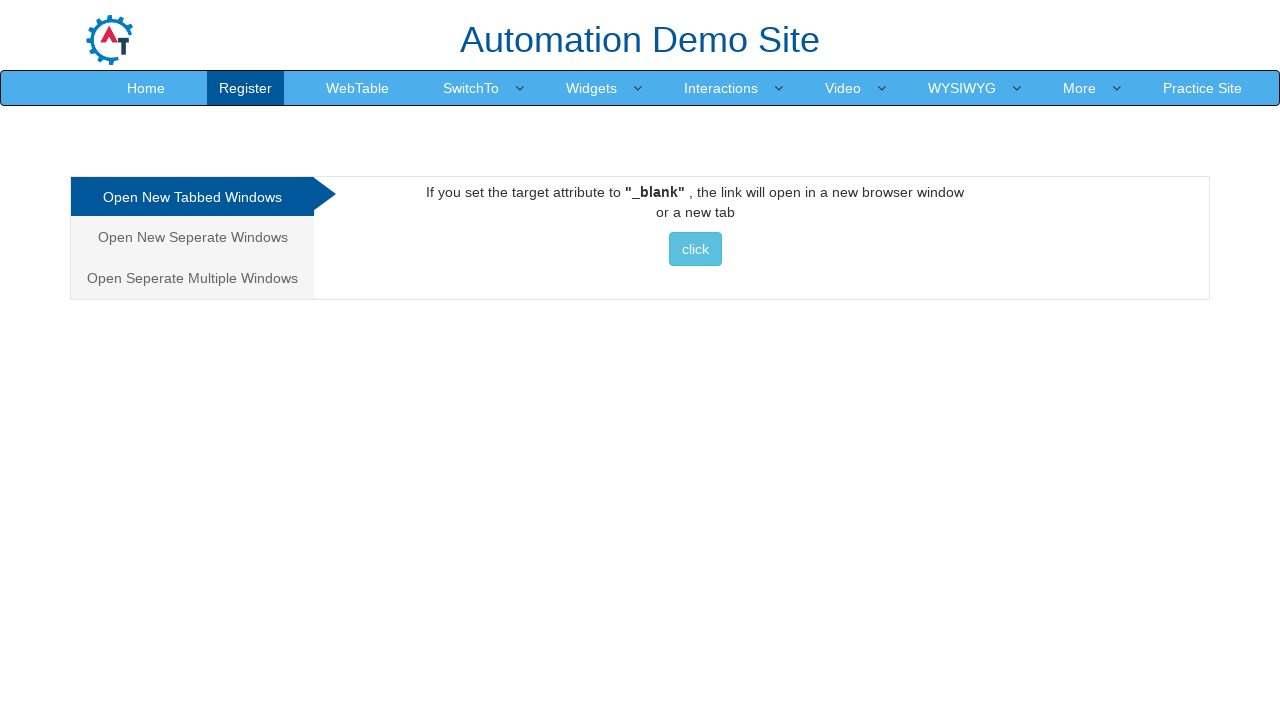

Set viewport size to 1920x1080
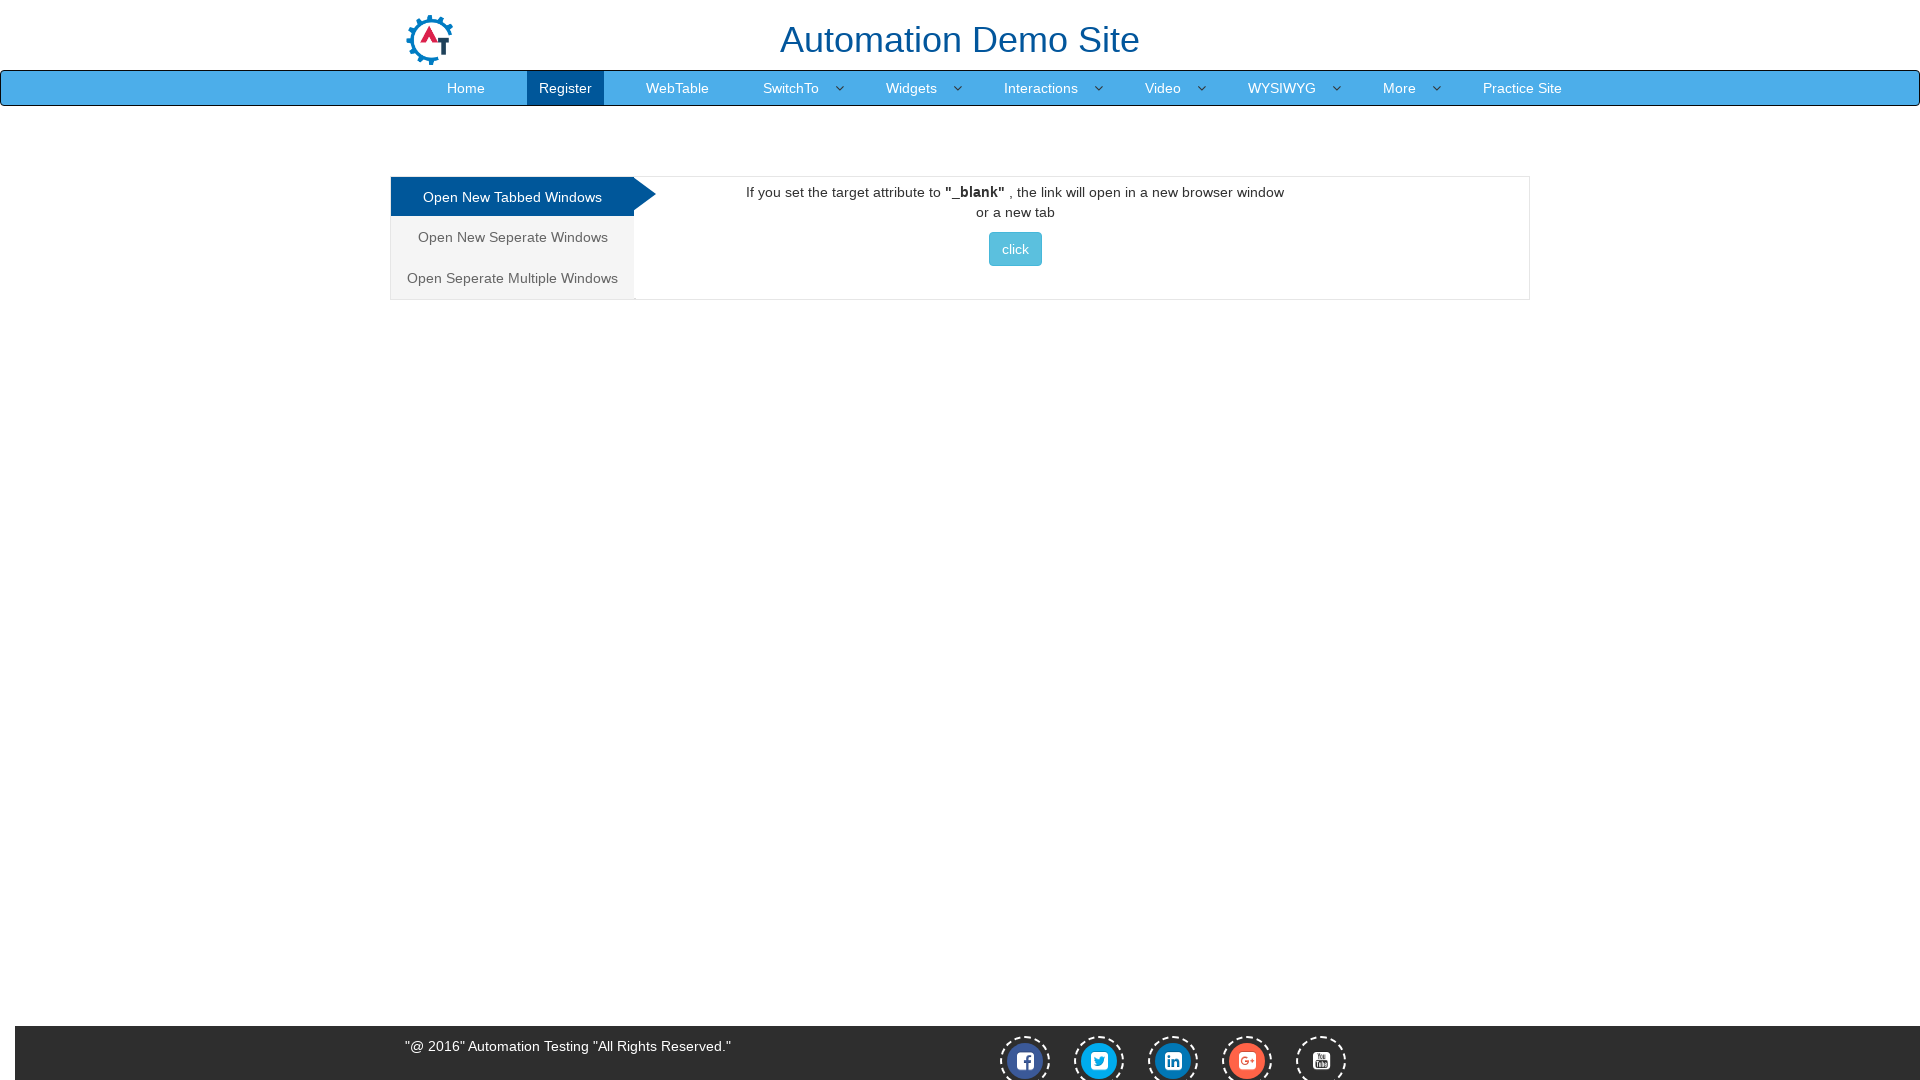

Retrieved main window title: Frames & windows
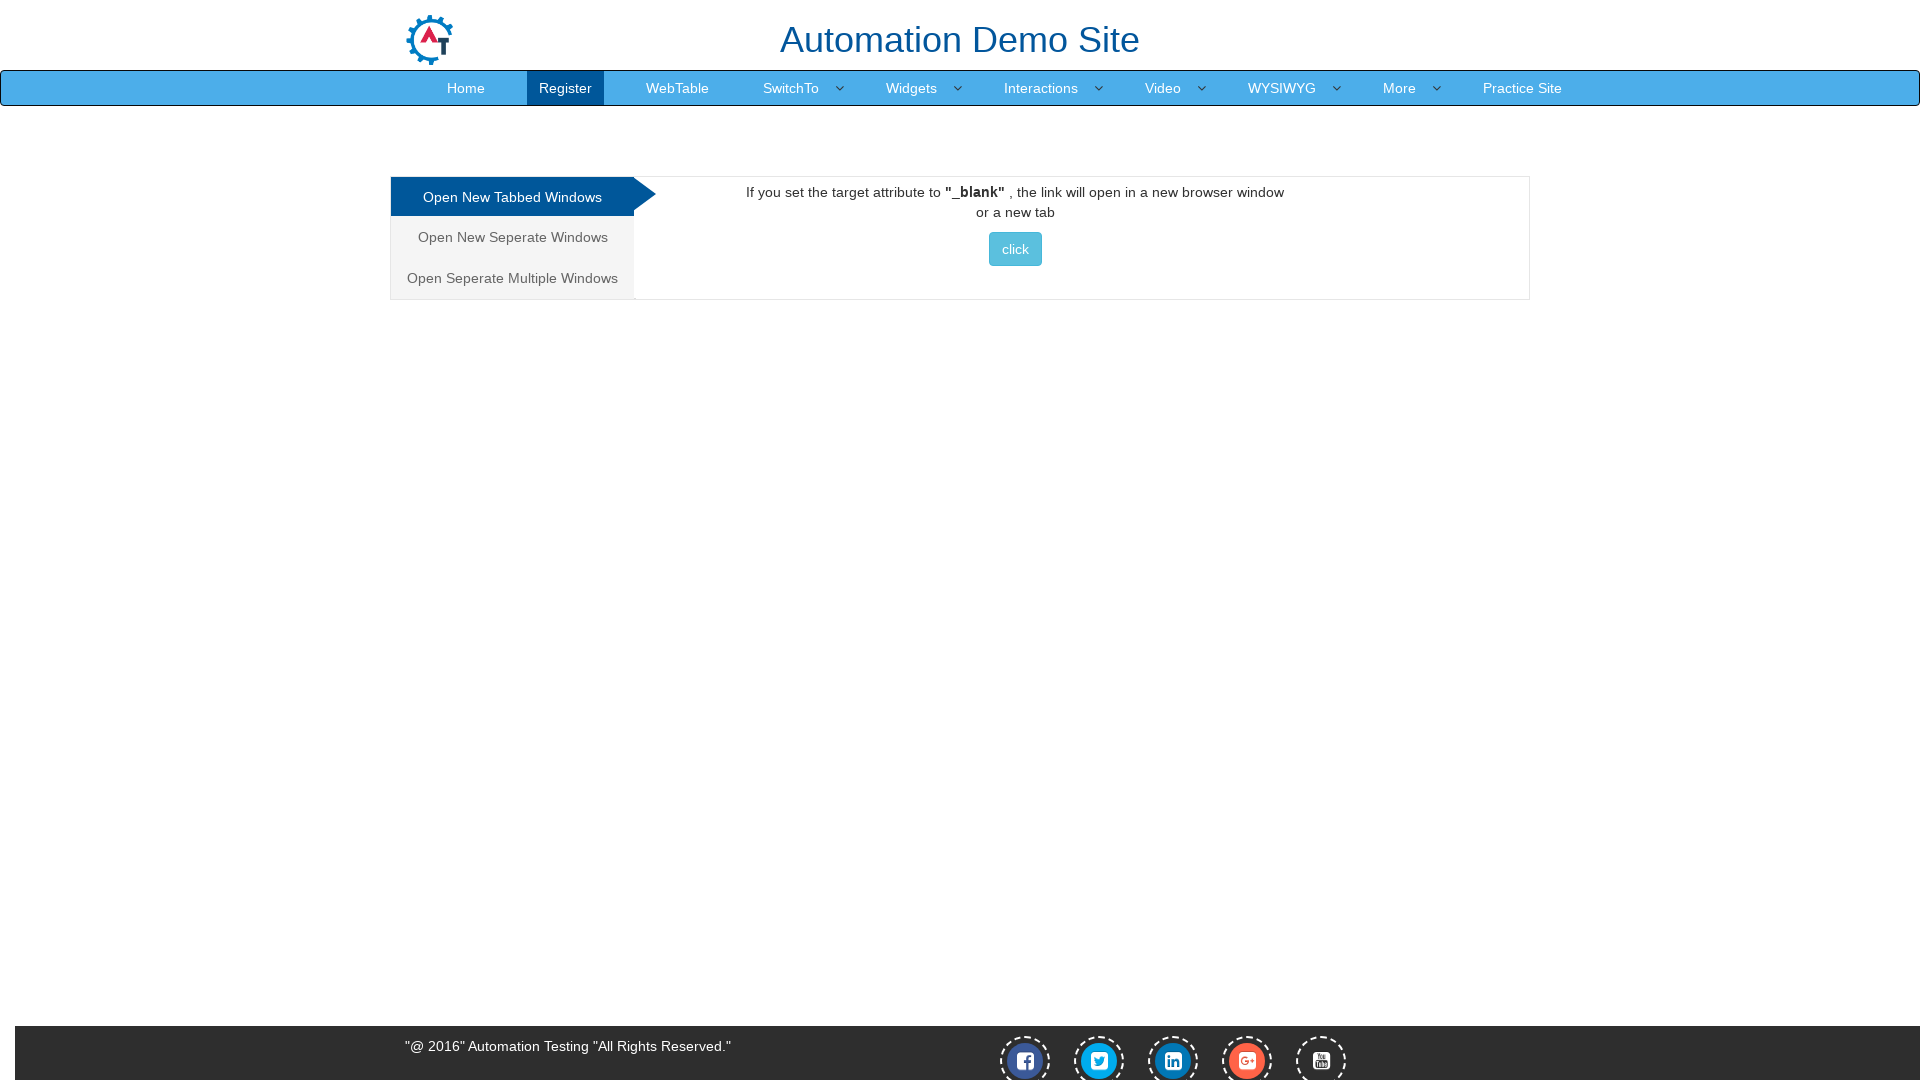

Clicked button in Tabbed section to open new tab at (1015, 249) on xpath=//div[@id='Tabbed']//button[@class='btn btn-info'][contains(text(),'click'
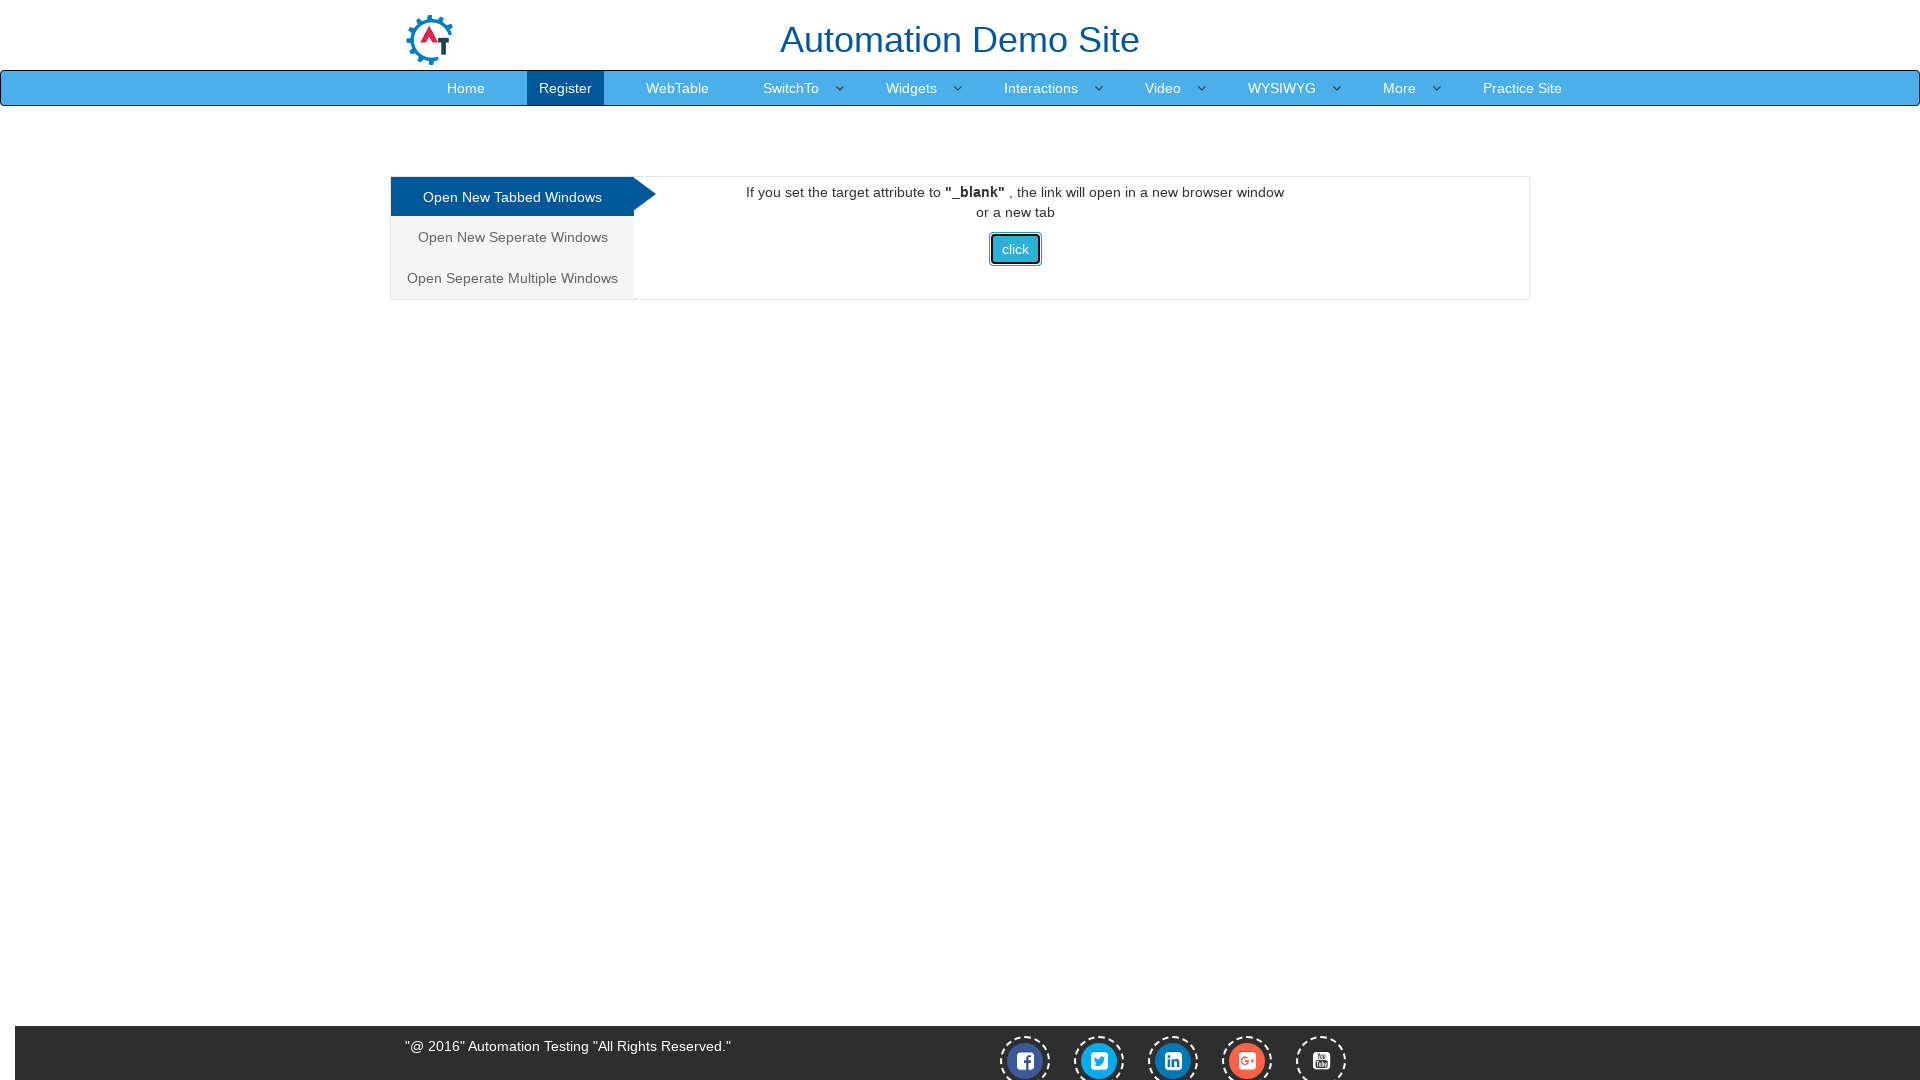

Waited 3000ms for new tab to open
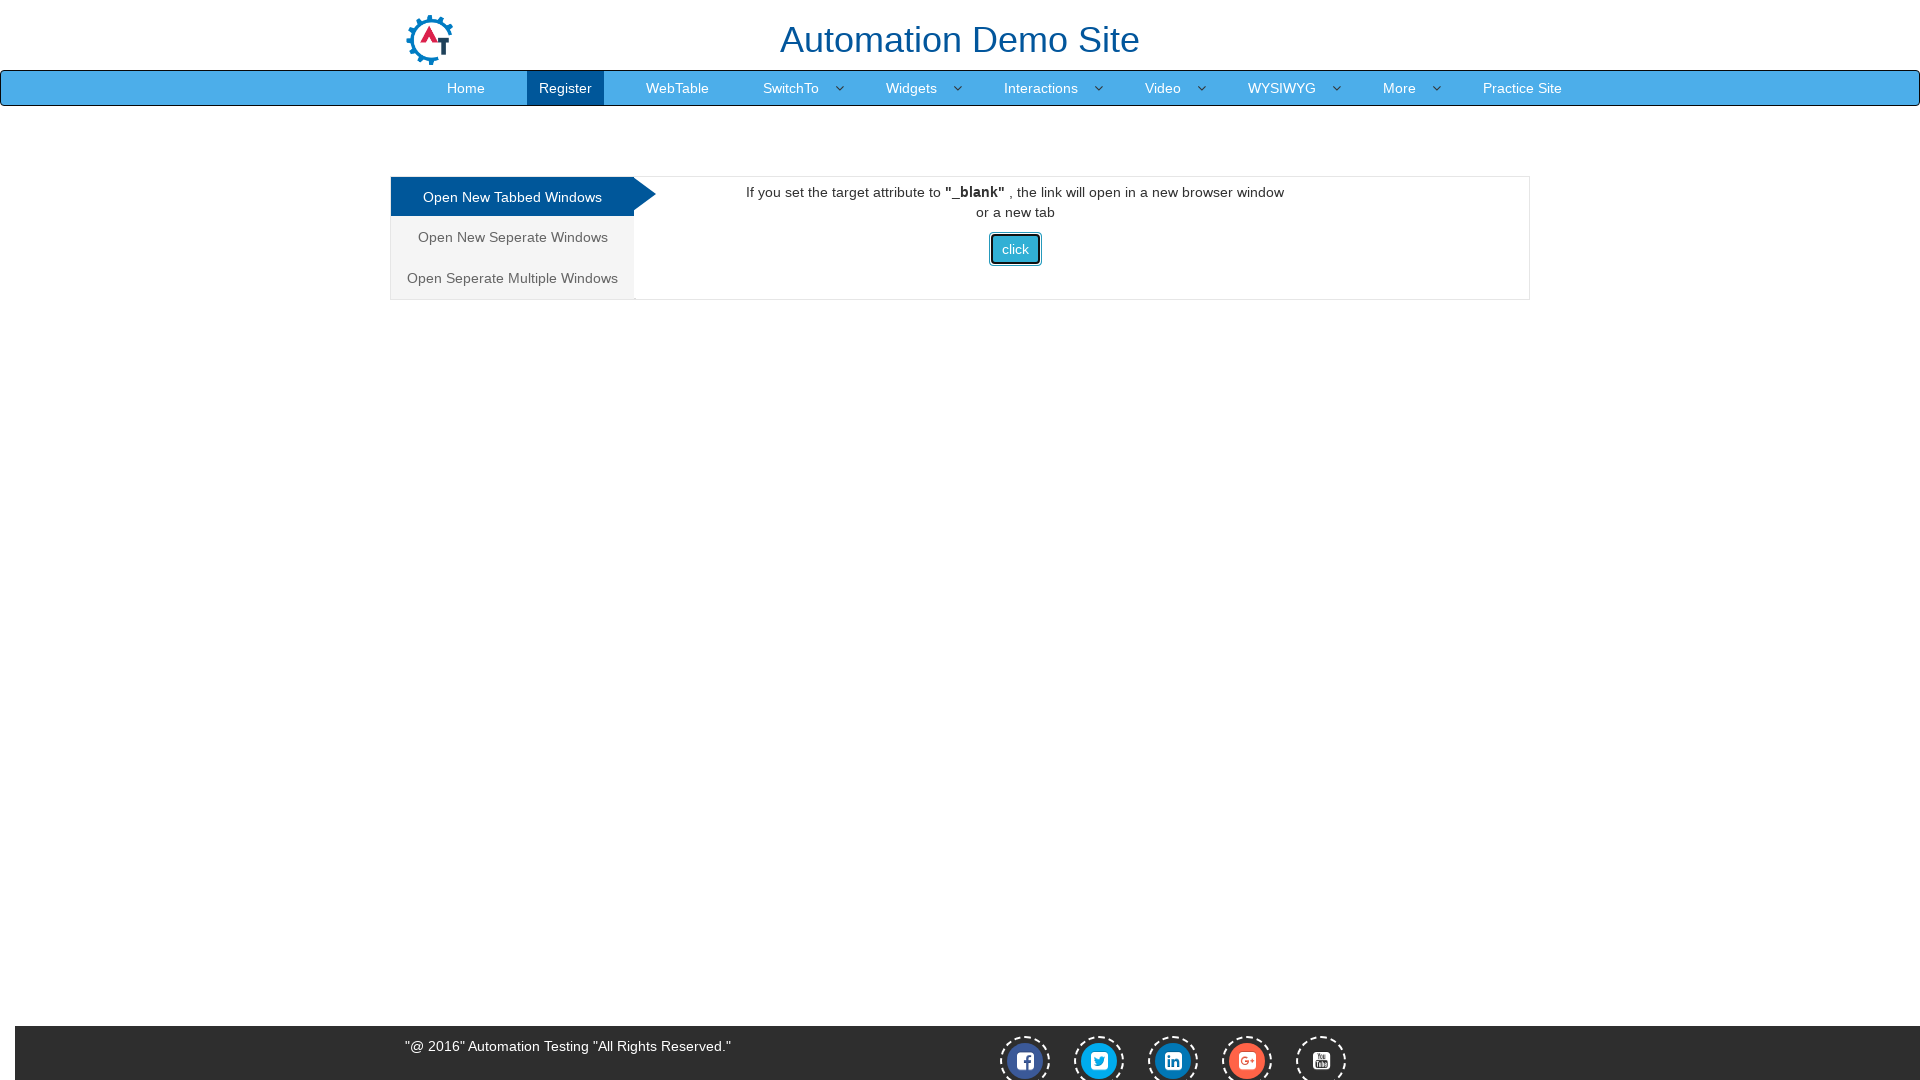

Retrieved all pages in context: 2 page(s) found
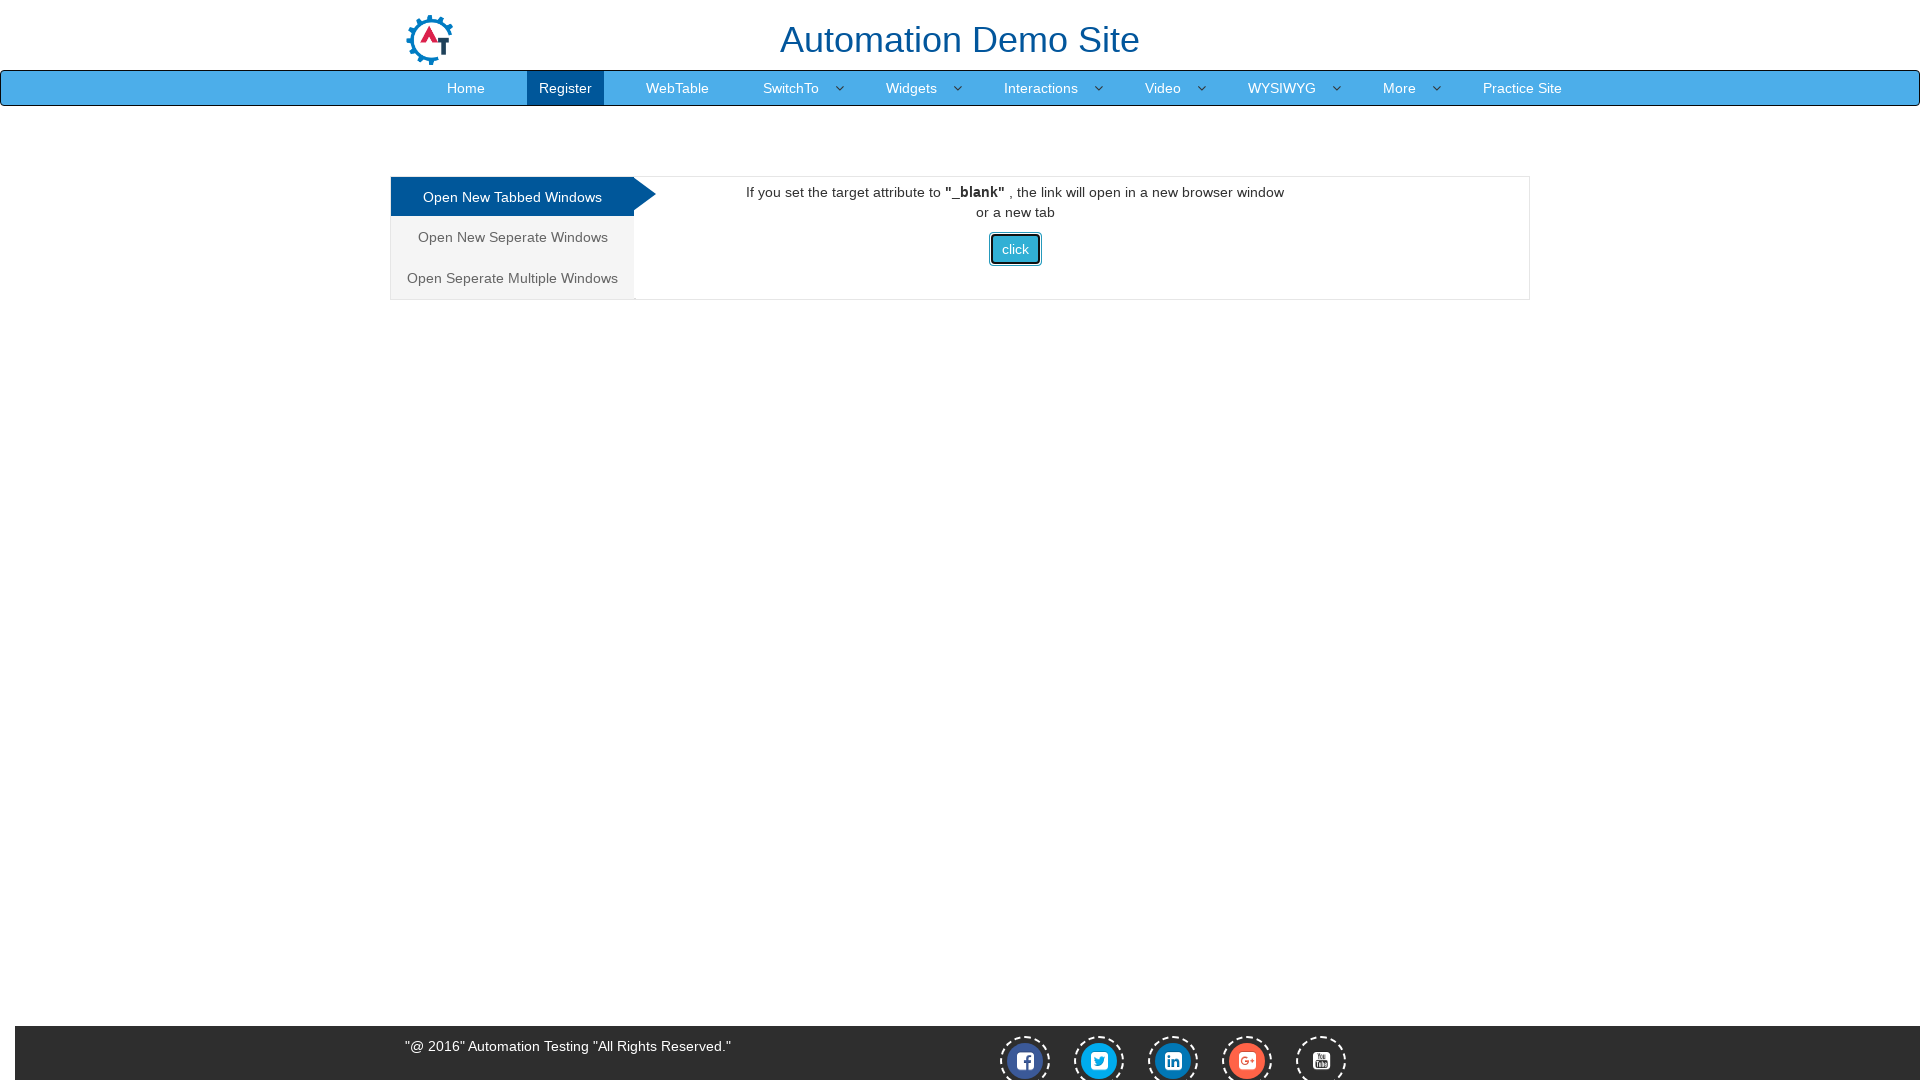

Switched to child tab (new tab)
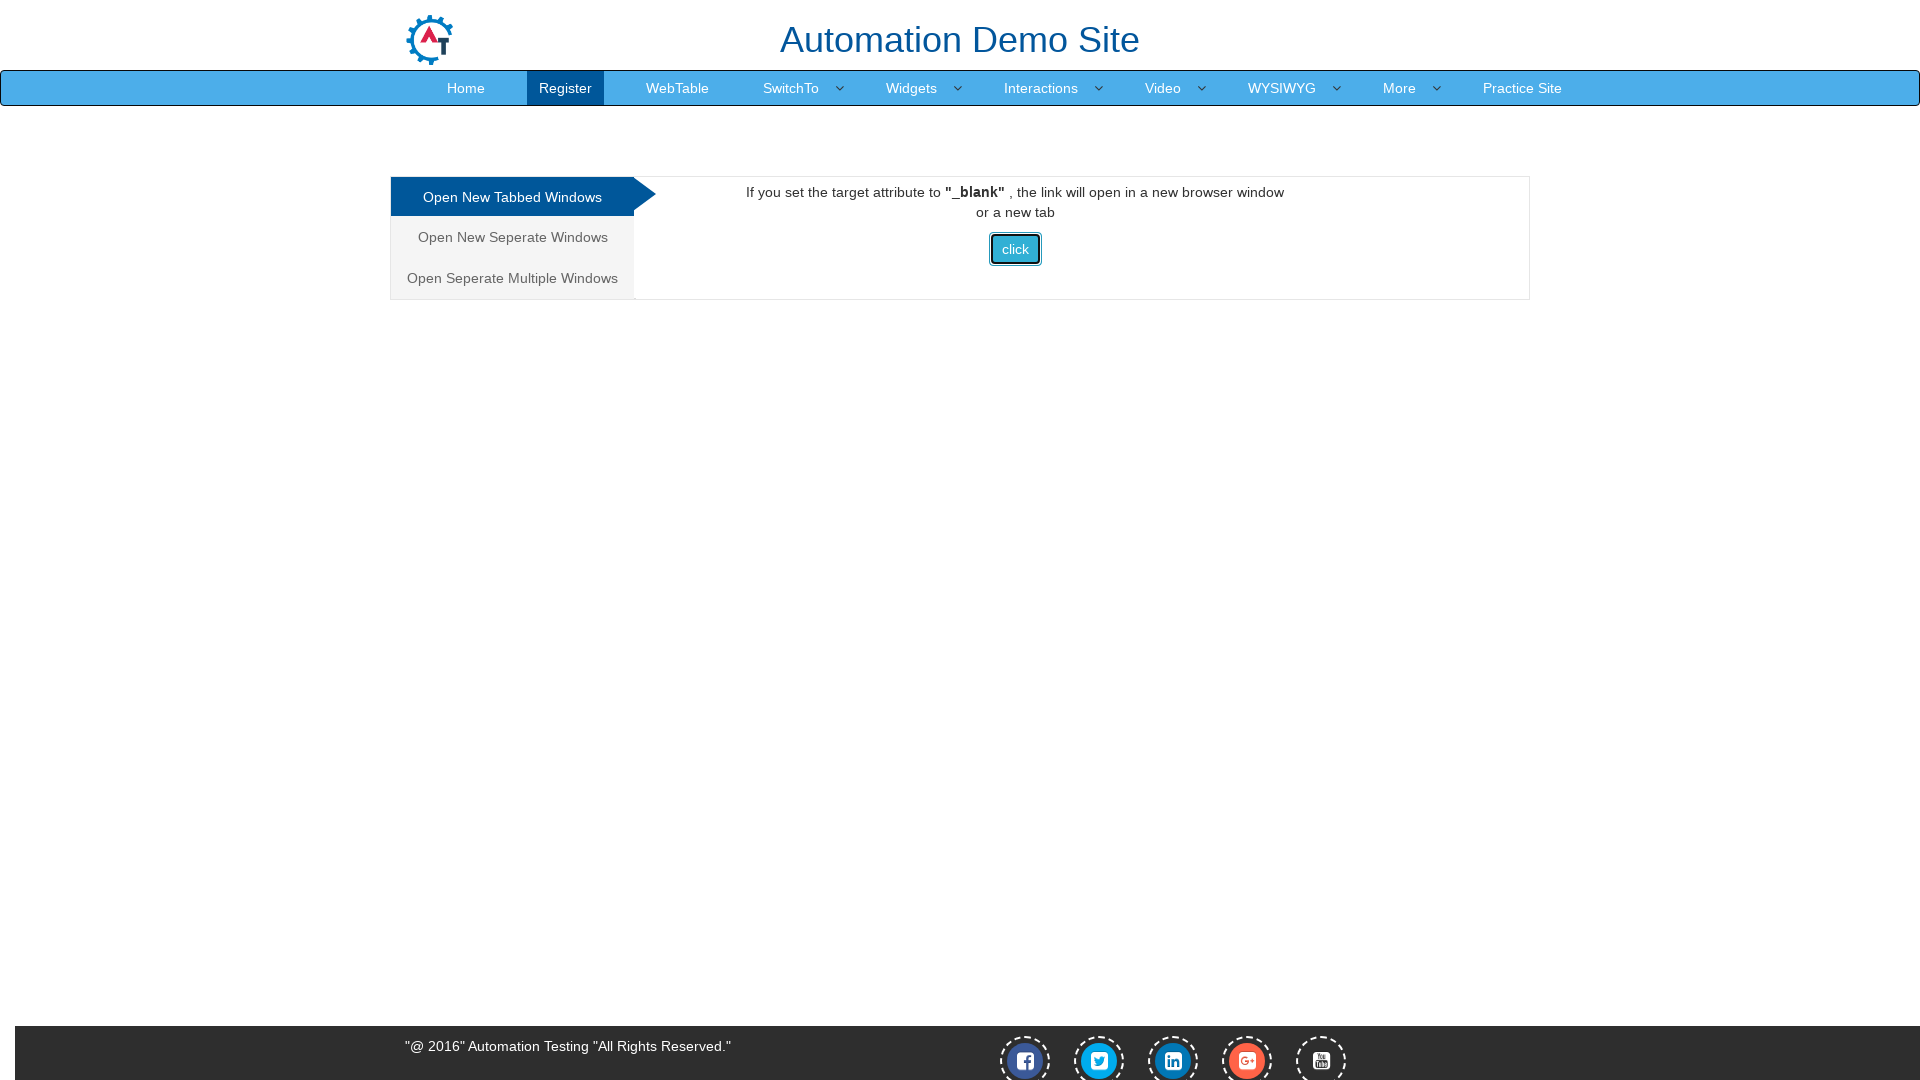

Retrieved child window title: Selenium
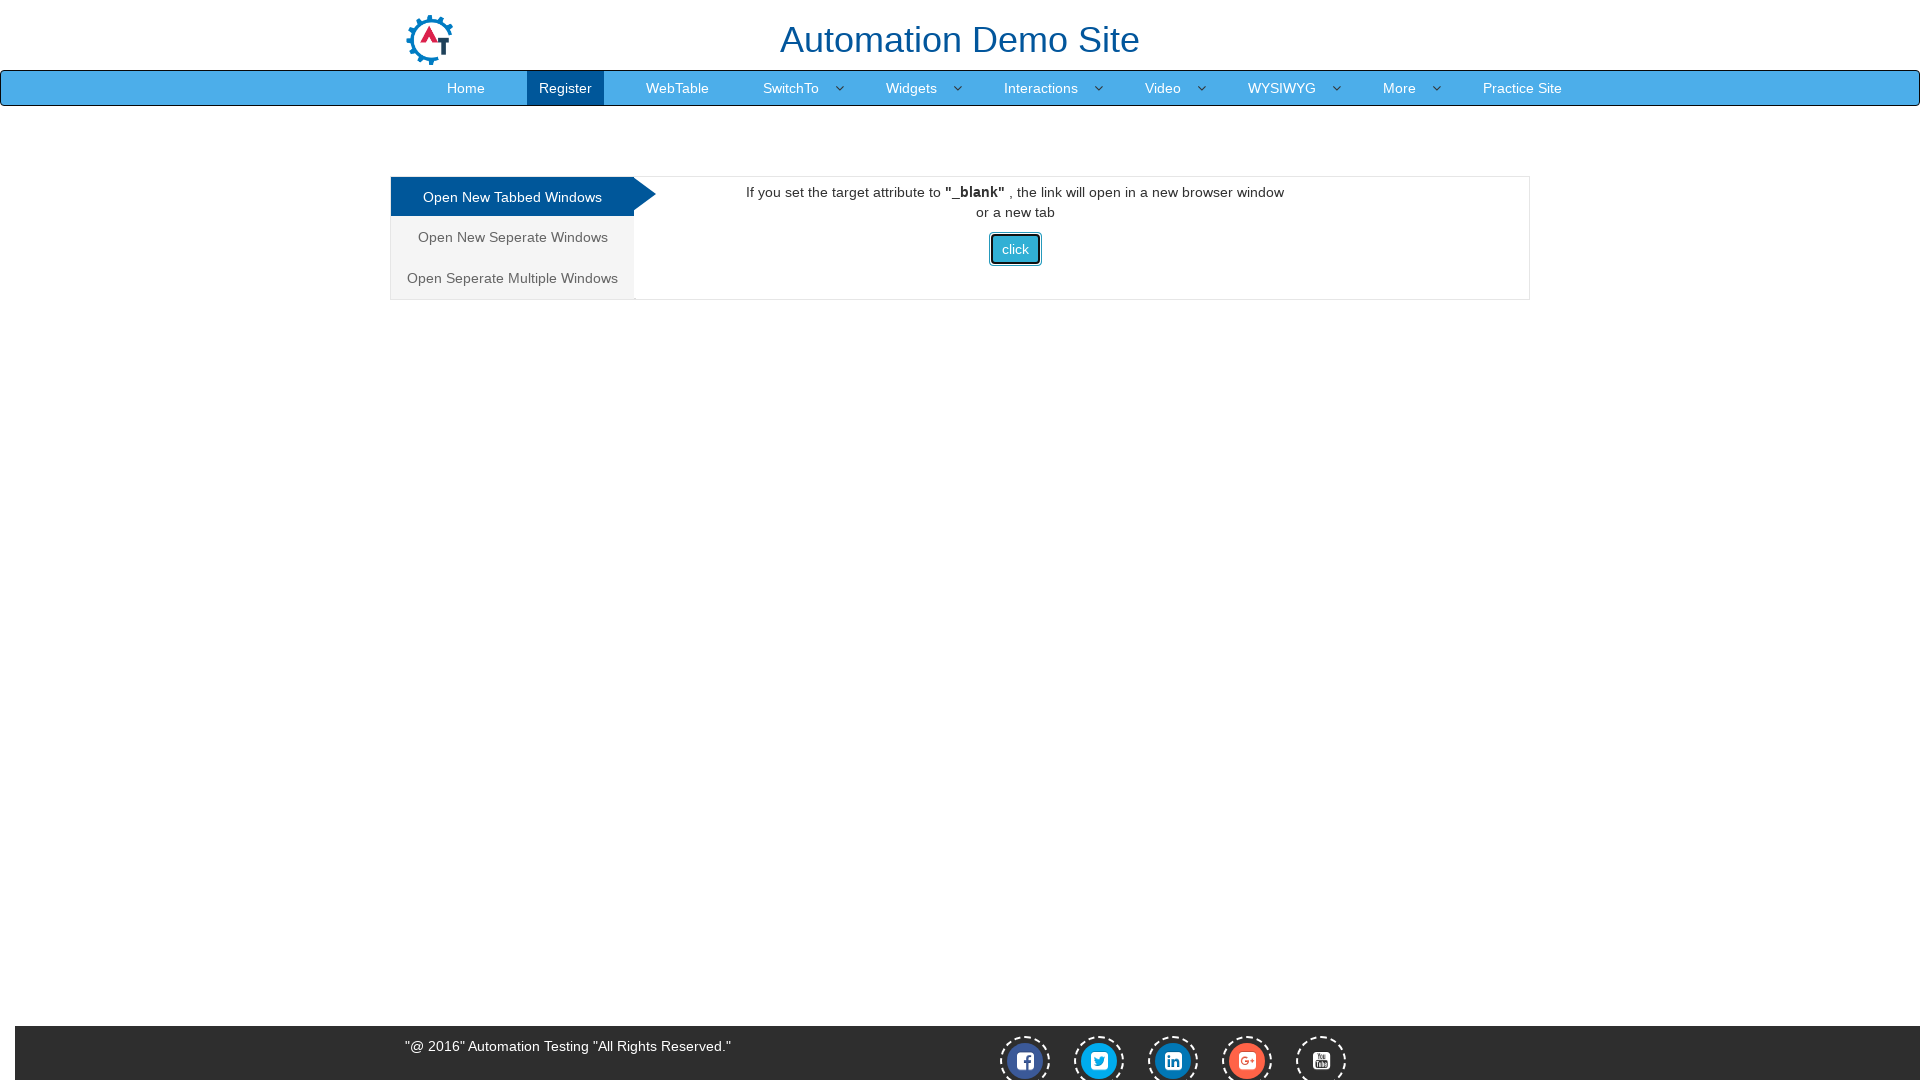

Closed child tab
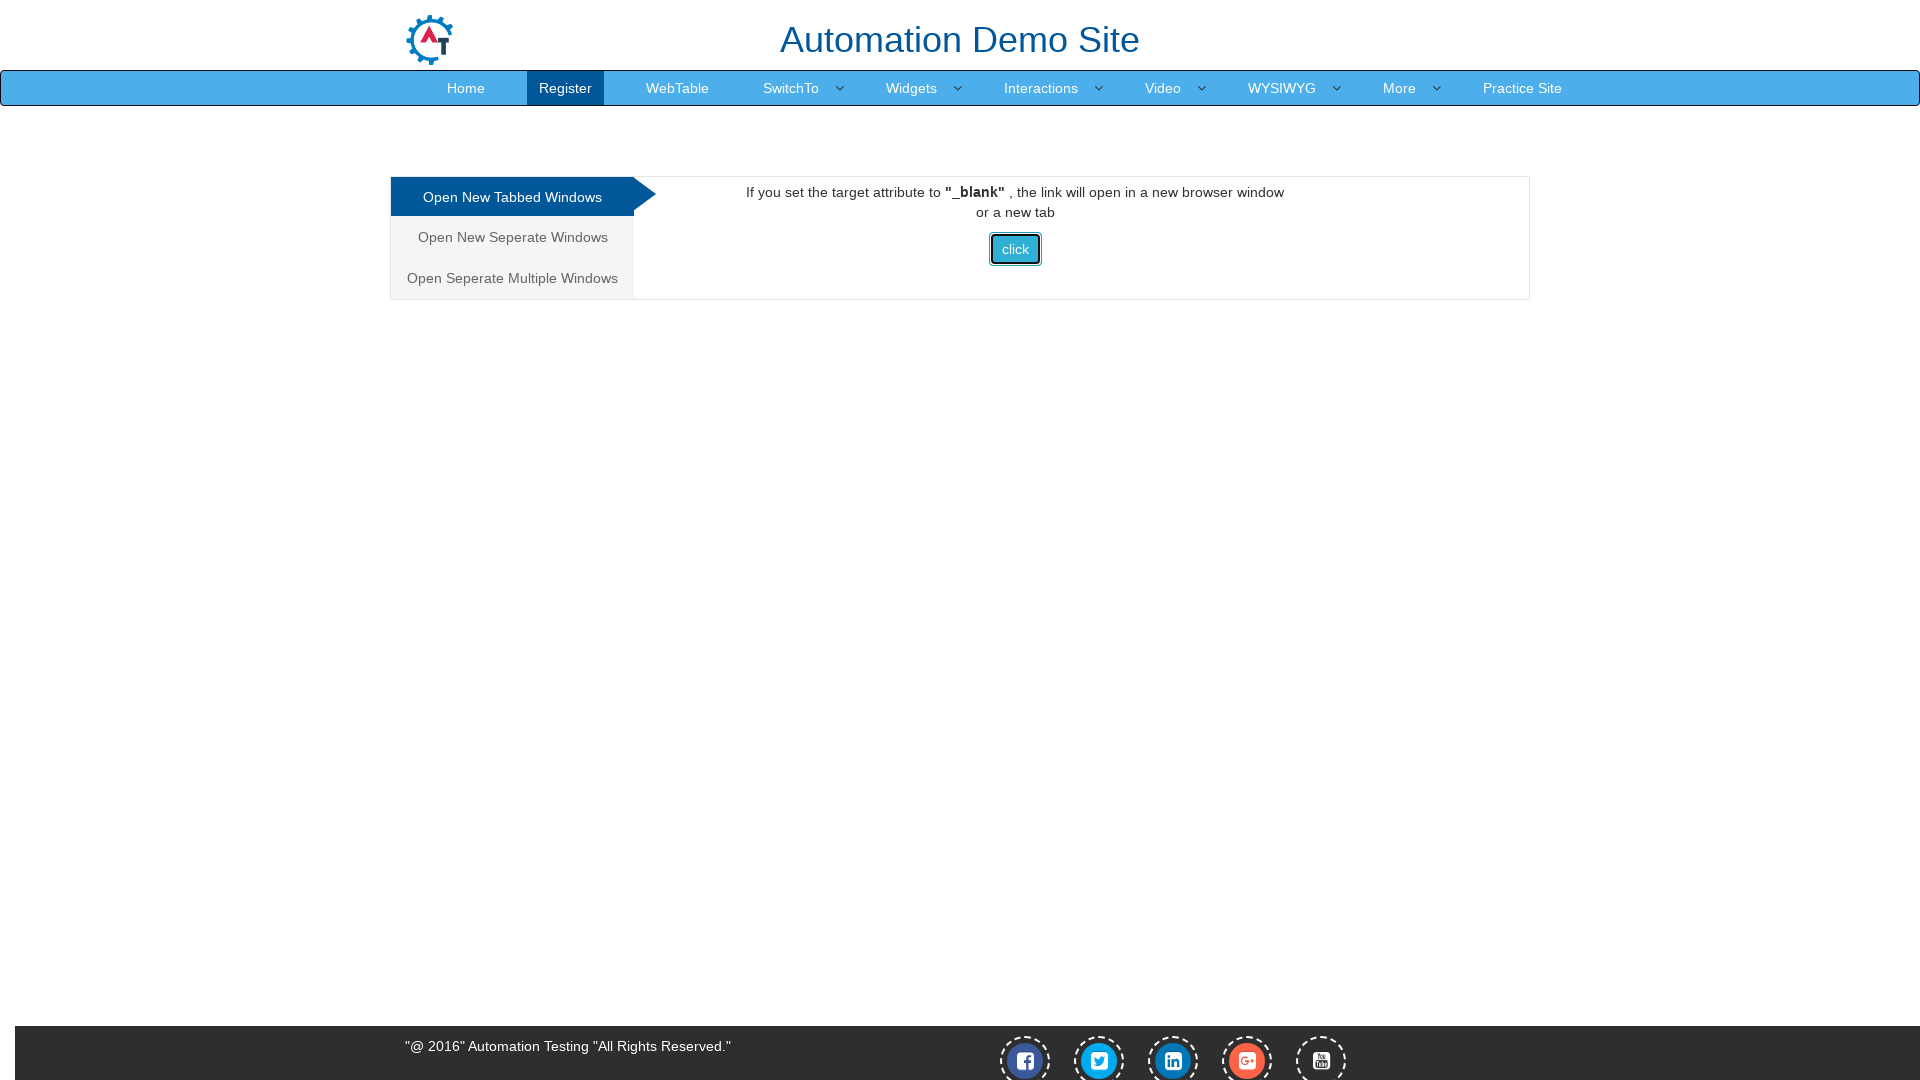

Retrieved main window title after closing child tab: Frames & windows
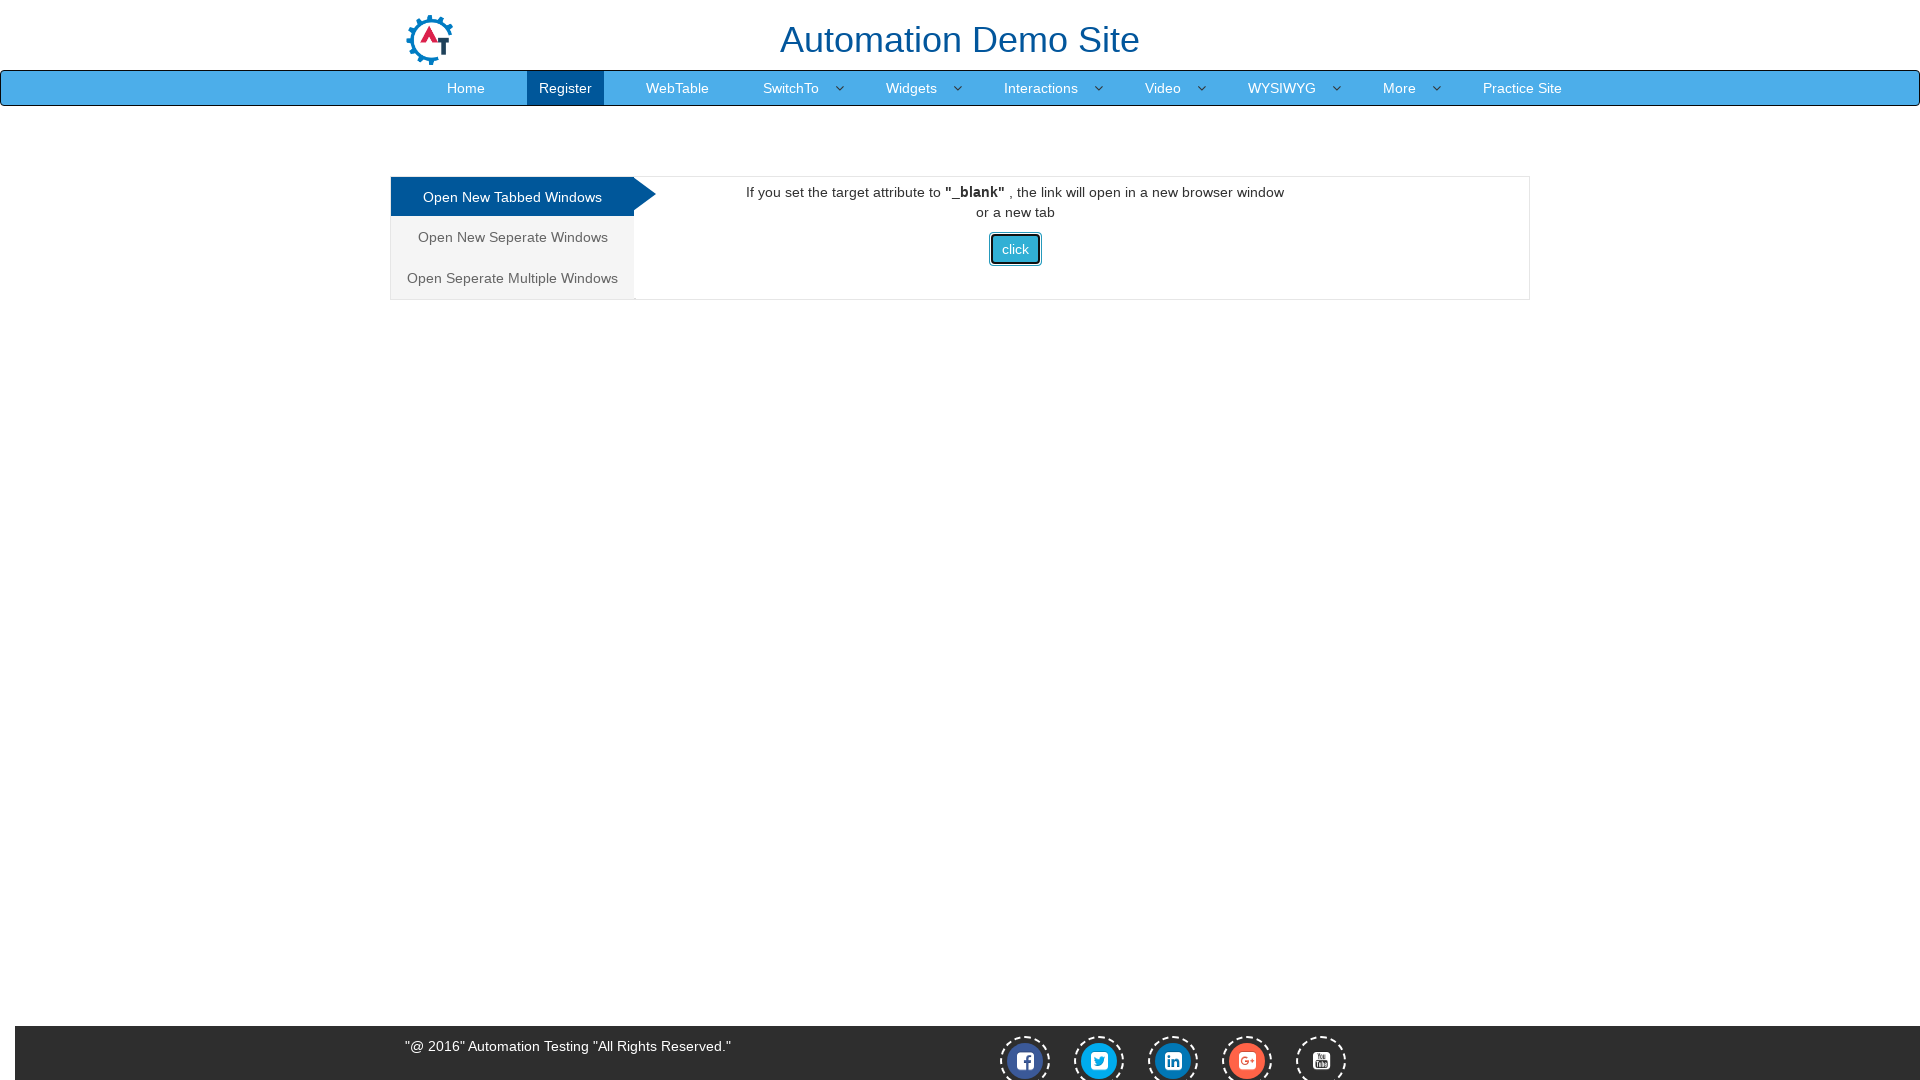

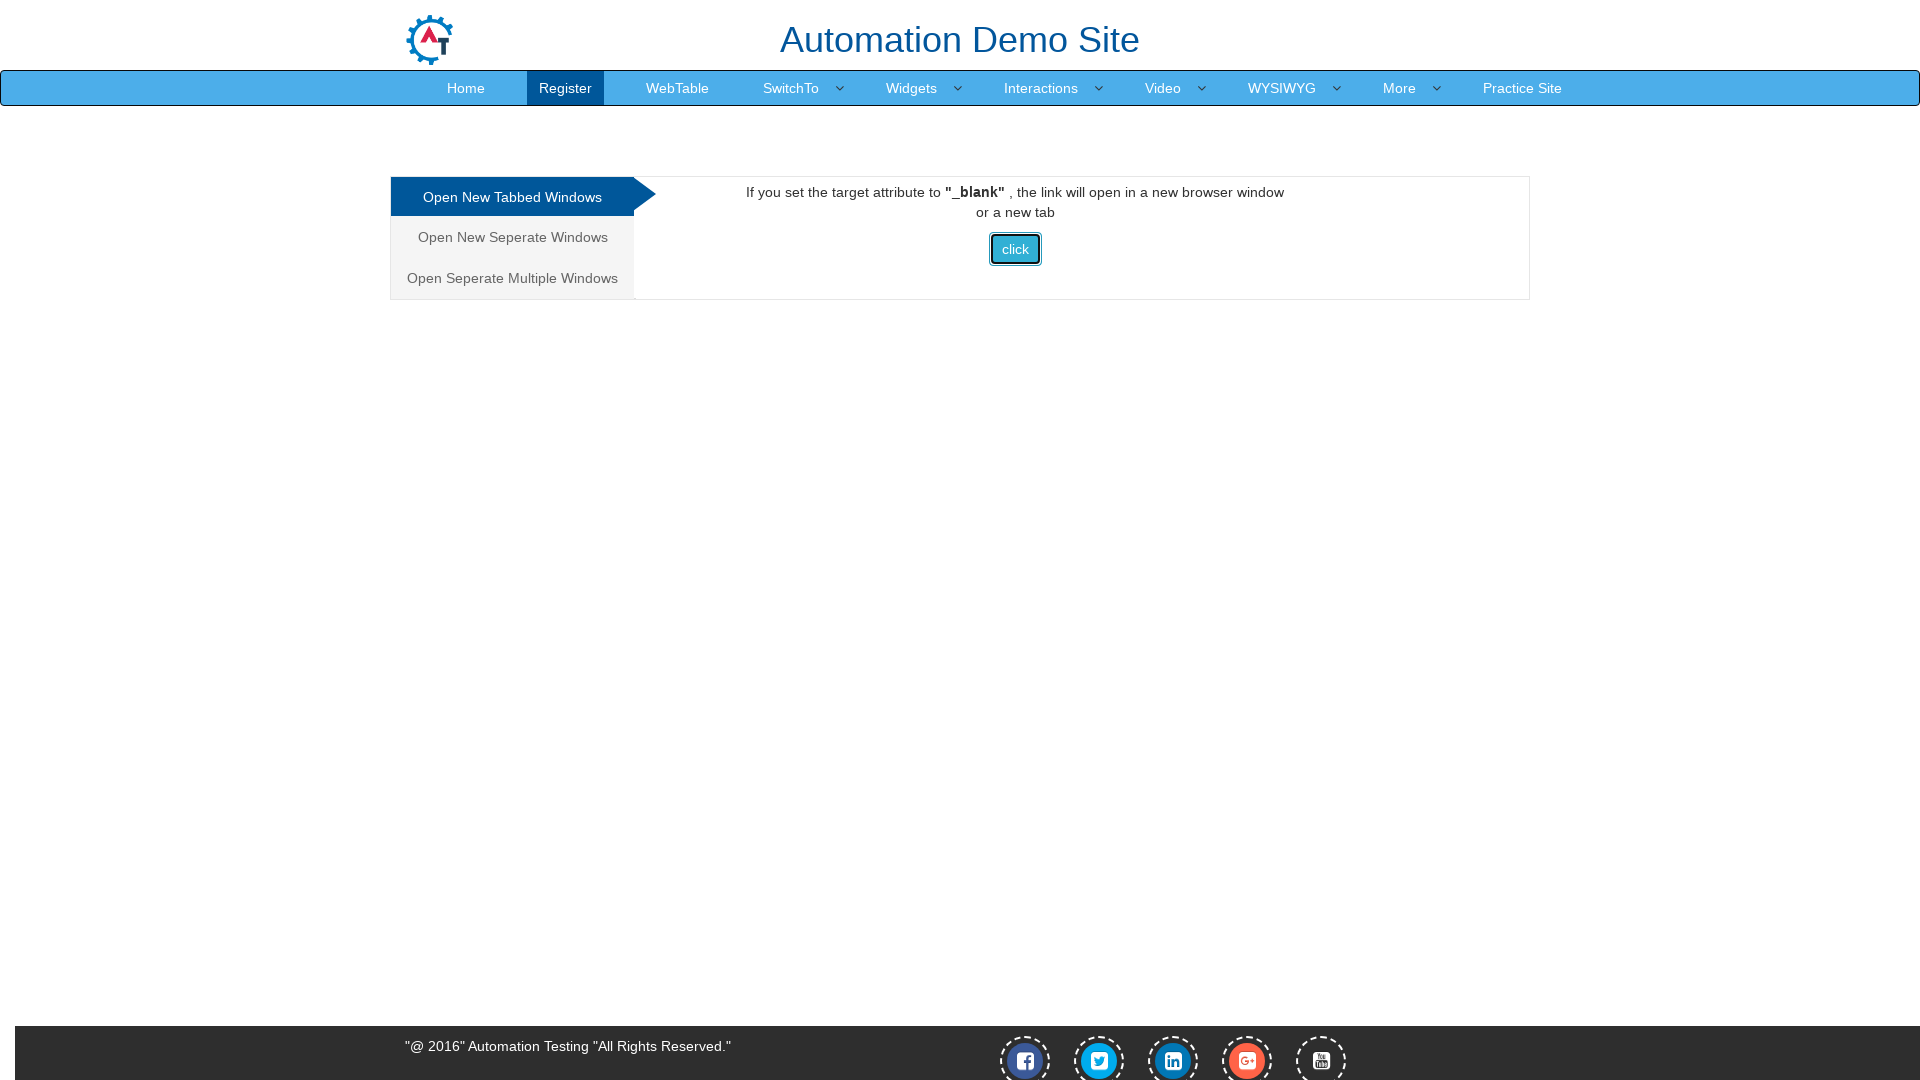